Tests browser window handling by opening new tabs and windows, switching between them, and verifying content in the new windows

Starting URL: https://demoqa.com/browser-windows

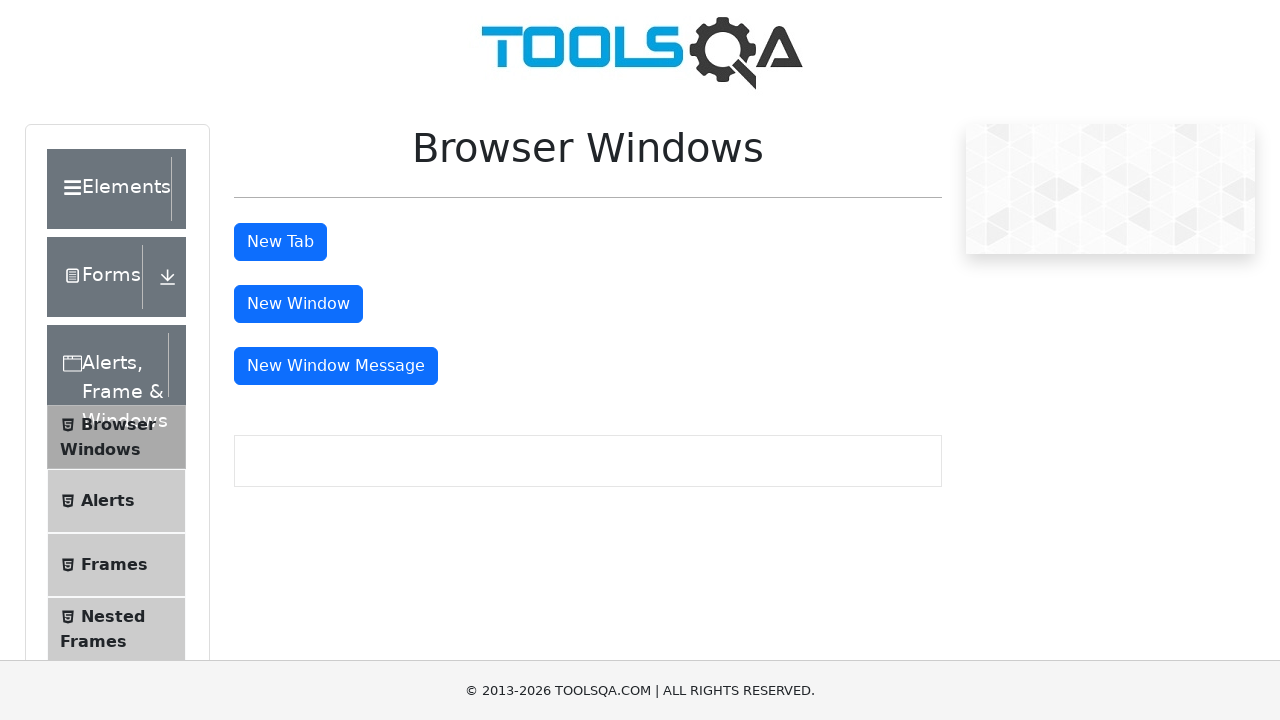

Clicked button to open new tab at (280, 242) on #tabButton
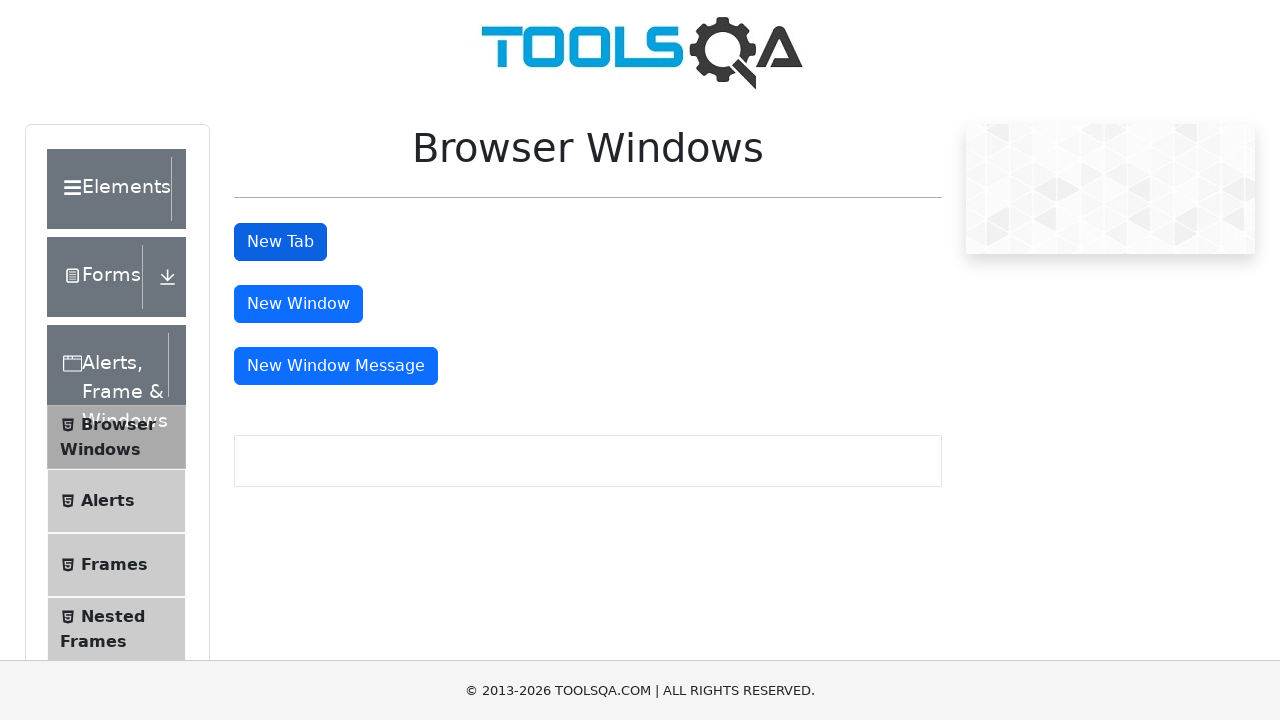

Clicked button to open new window at (298, 304) on #windowButton
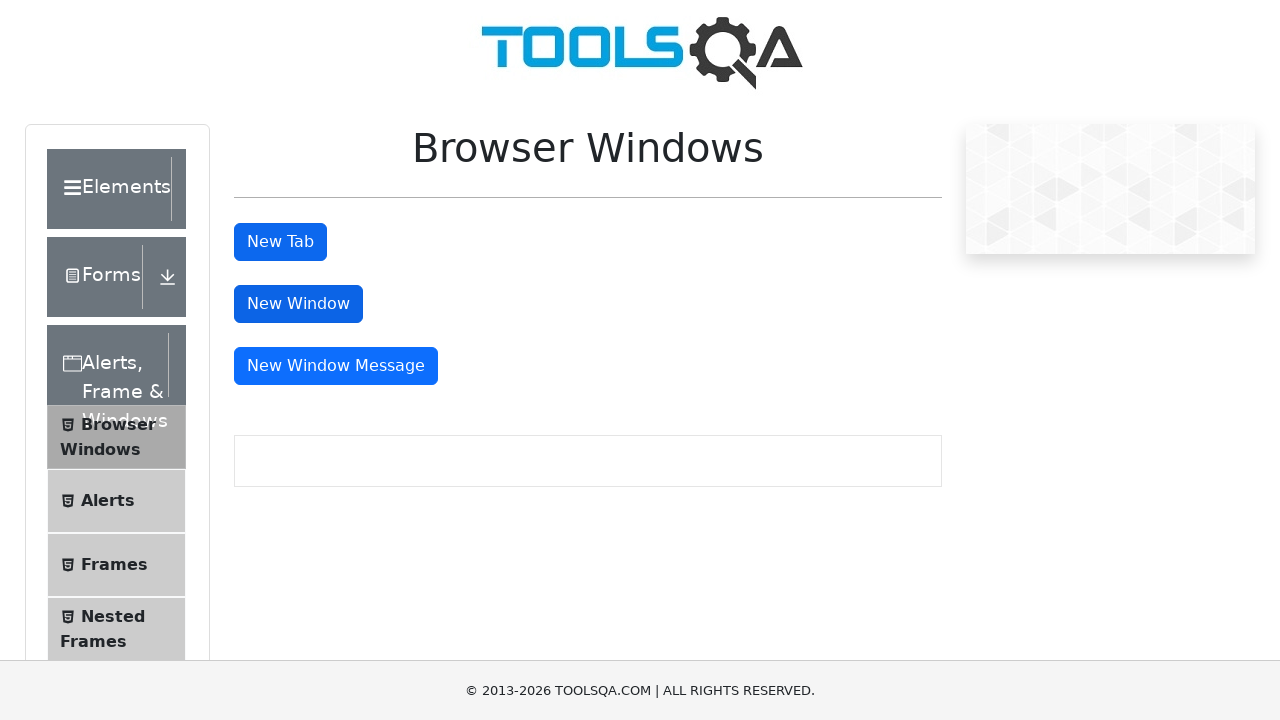

Retrieved all open pages/windows from context
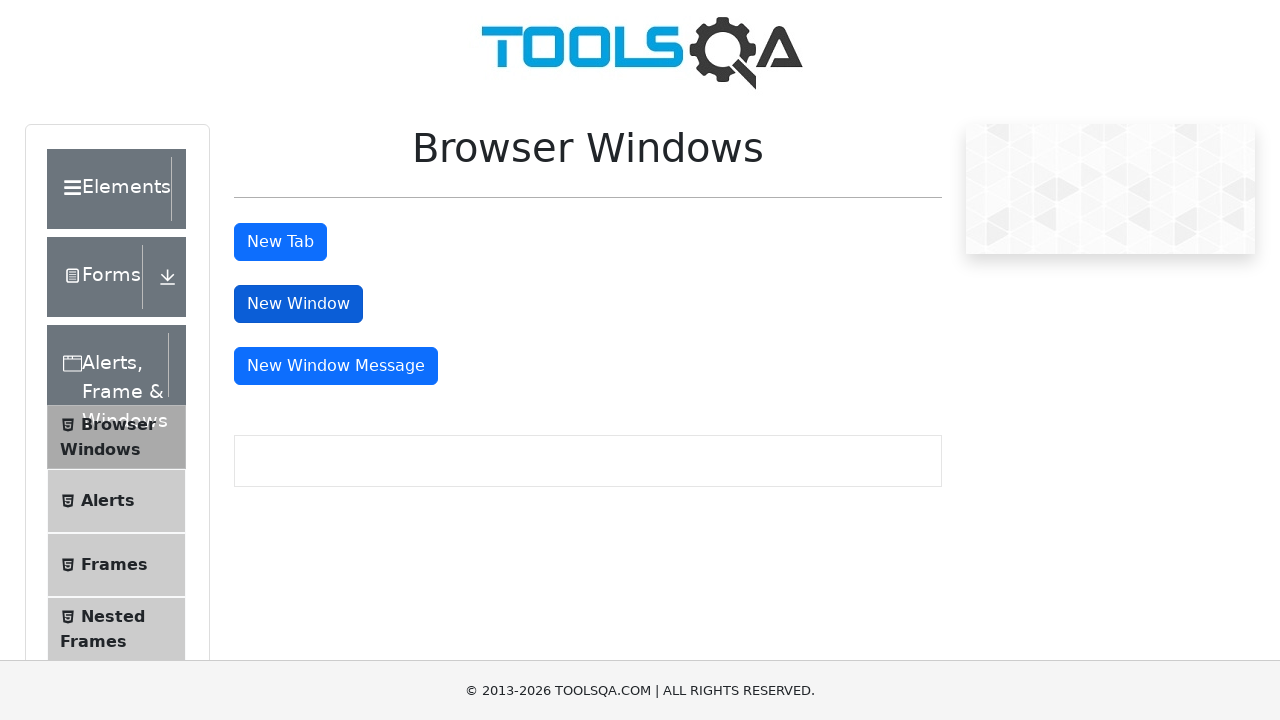

Waited for new page to load
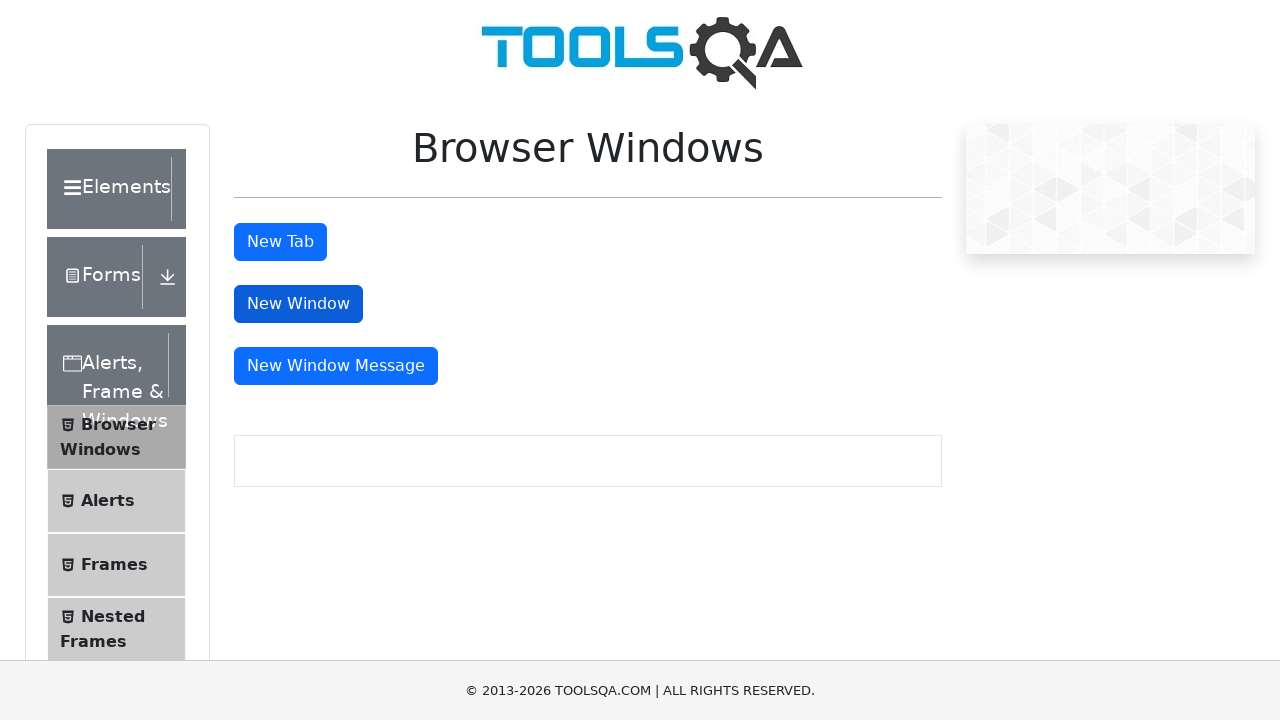

Sample heading element loaded in new page
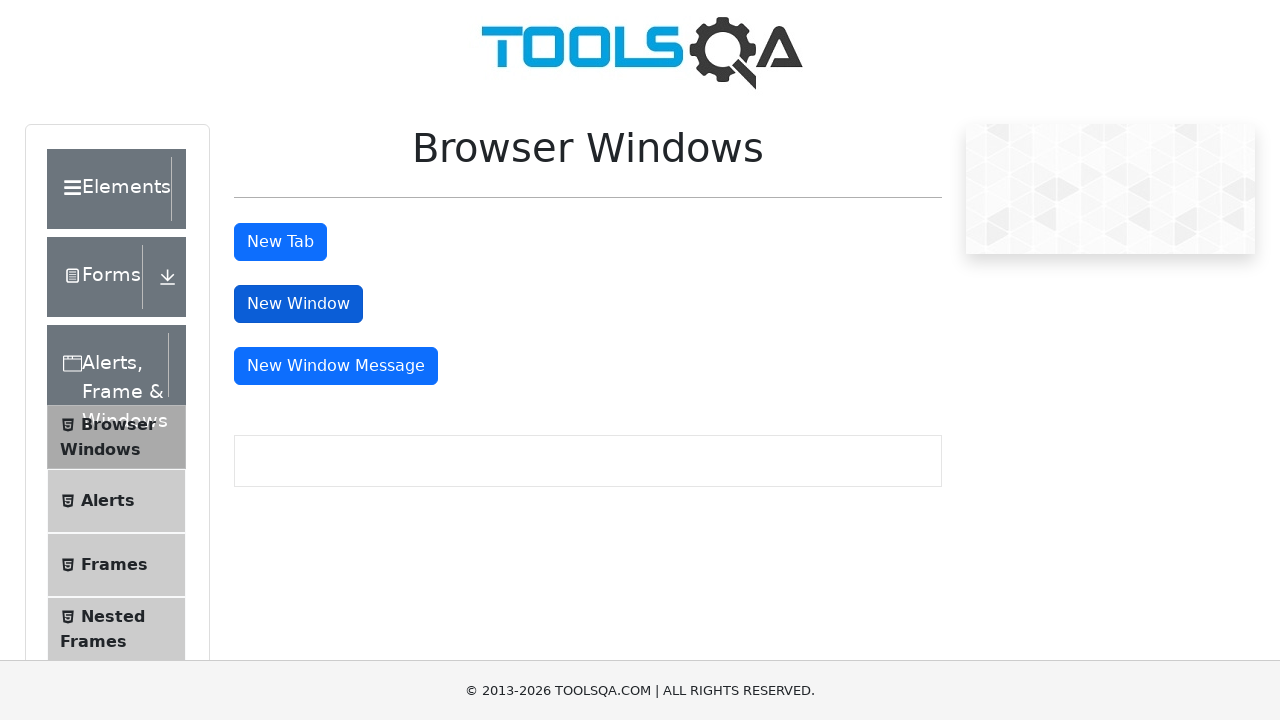

Retrieved heading text: This is a sample page
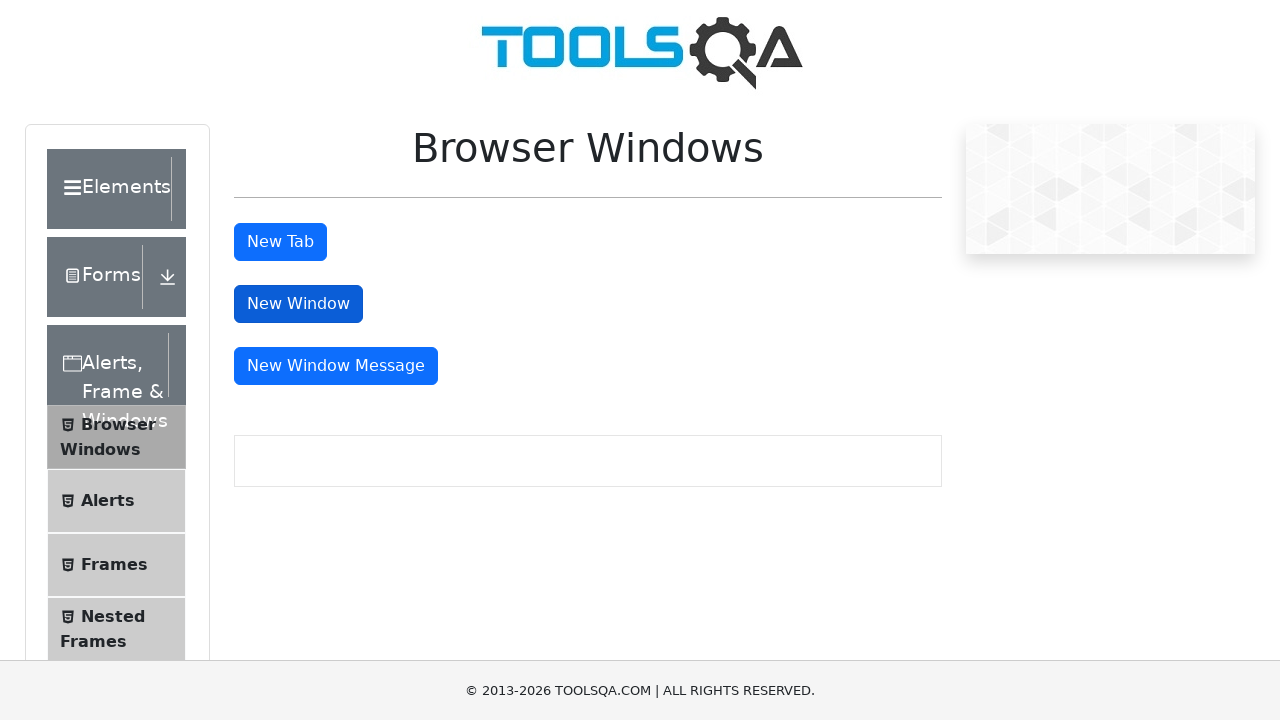

Closed the opened page/window
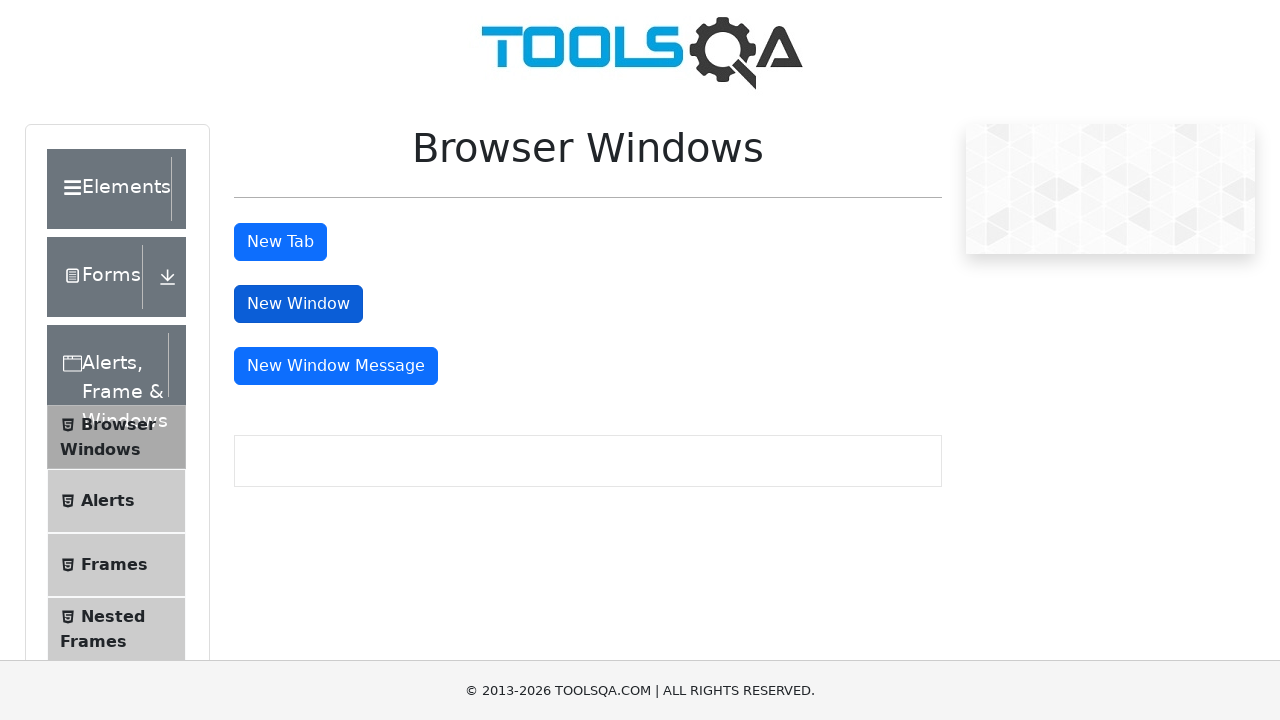

Waited for new page to load
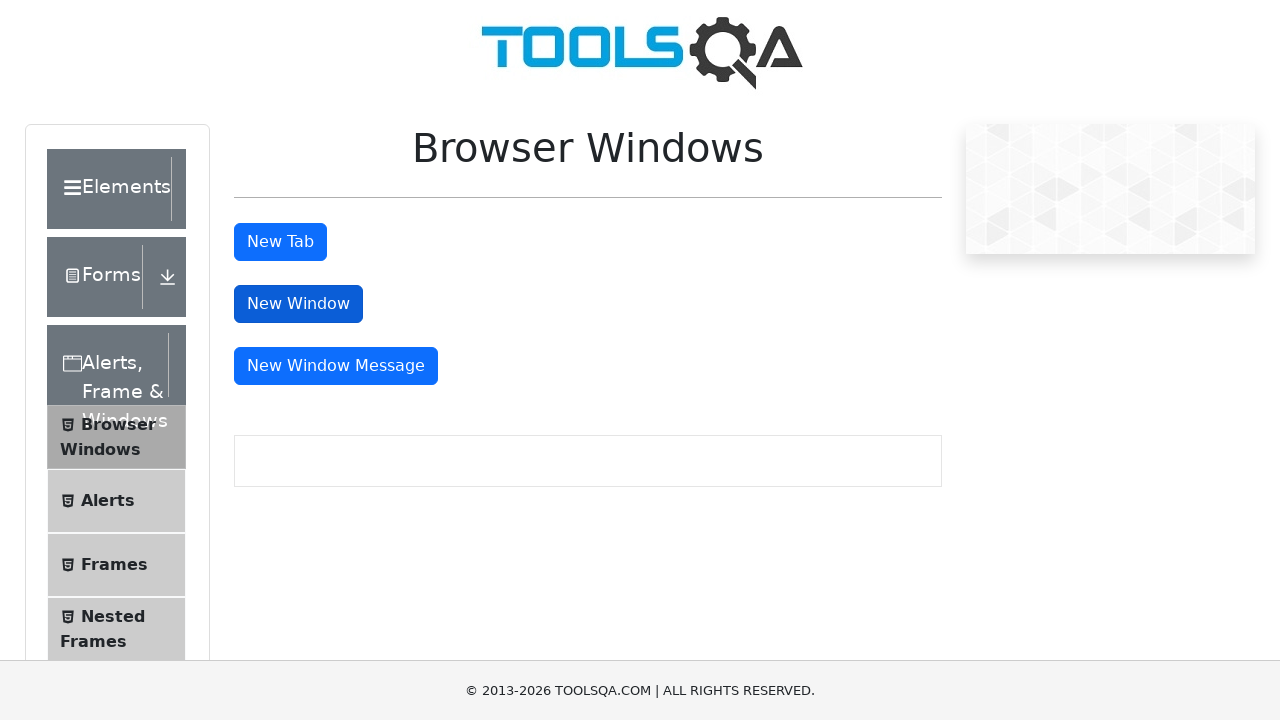

Sample heading element loaded in new page
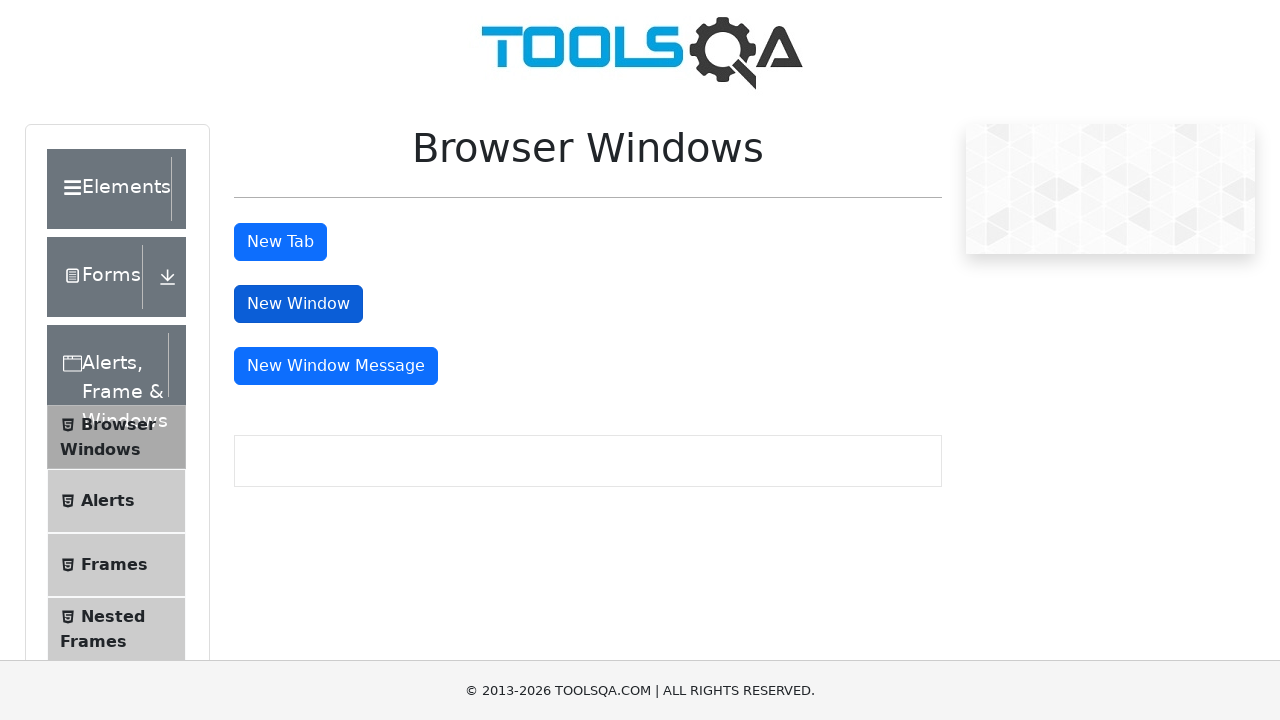

Retrieved heading text: This is a sample page
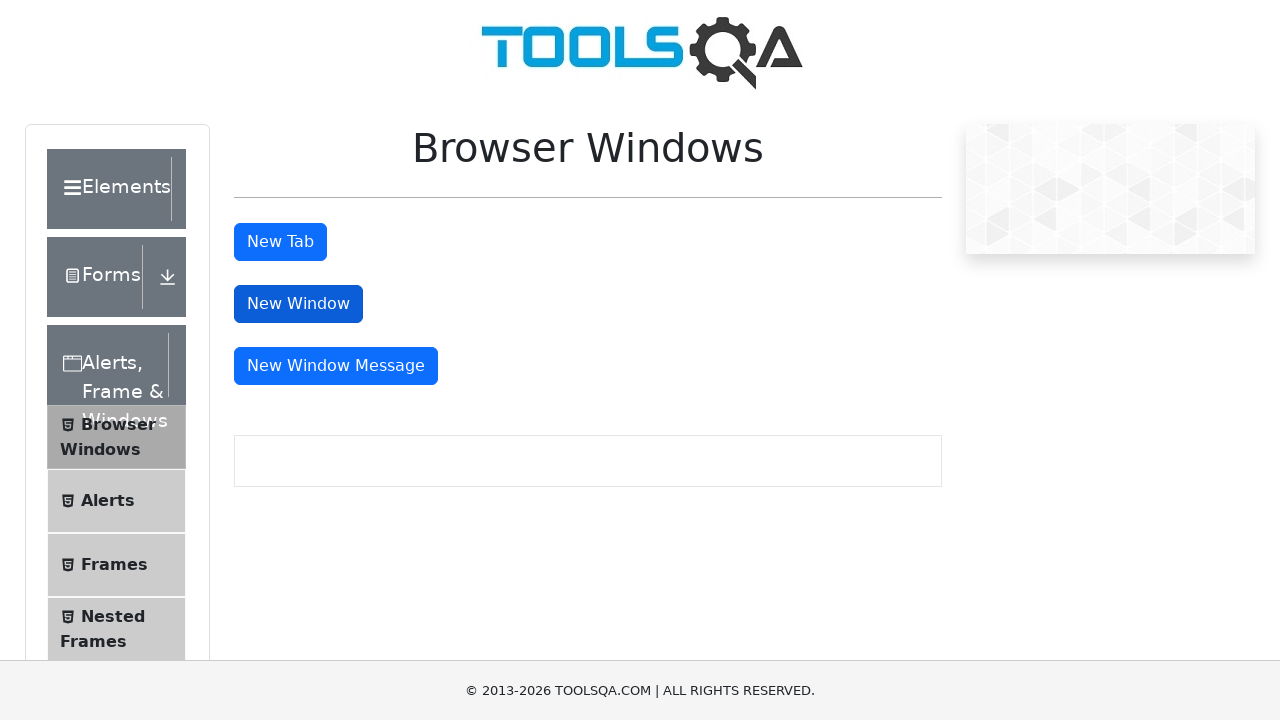

Closed the opened page/window
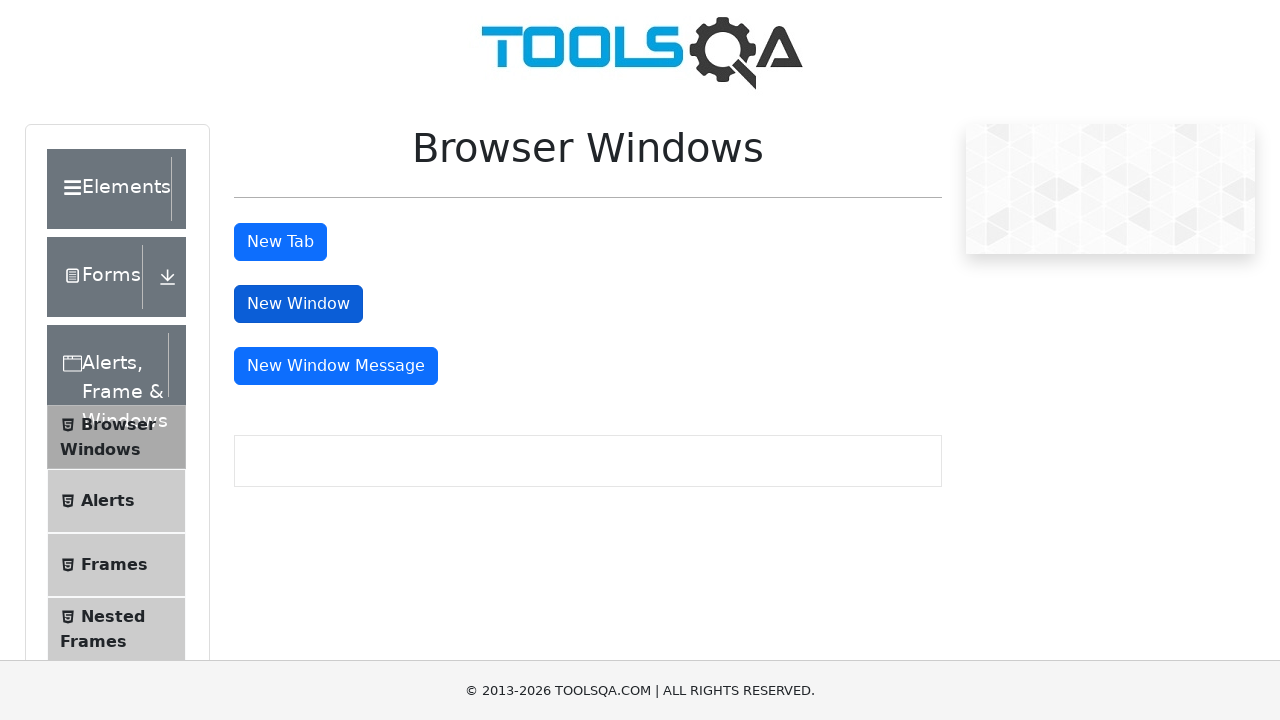

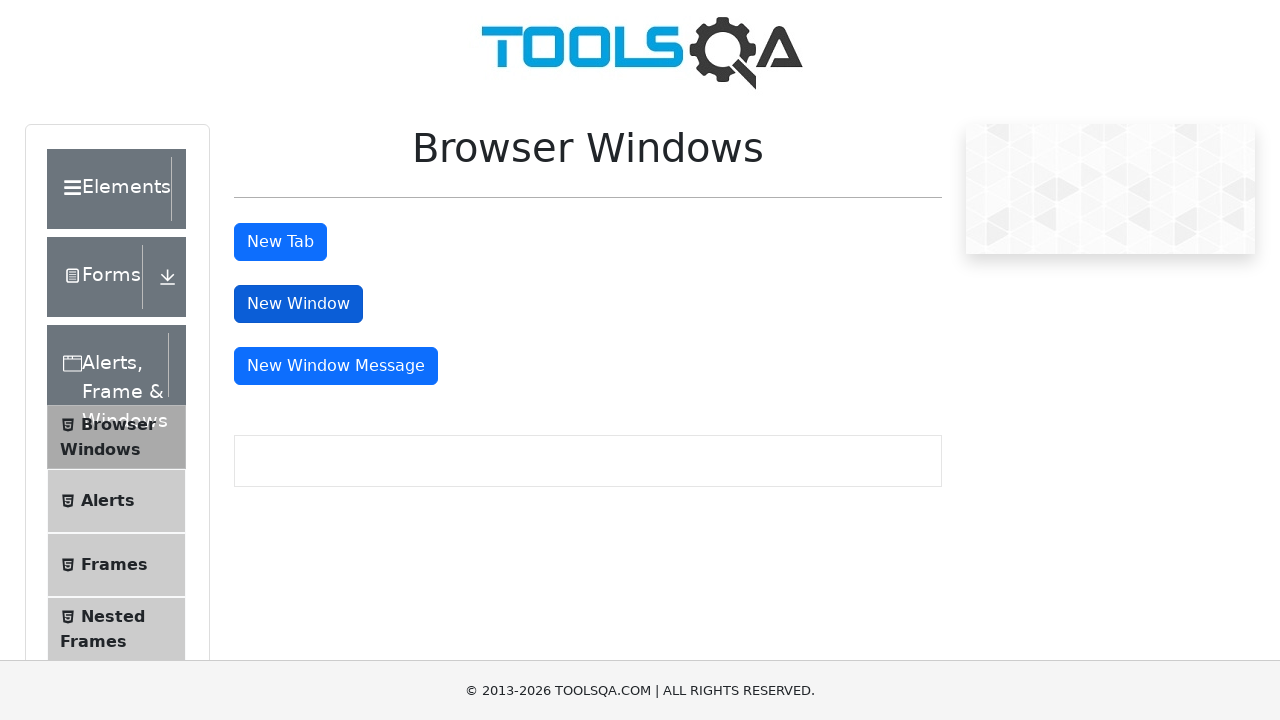